Navigates to OrangeHRM demo site and clicks on the "OrangeHRM, Inc" link to open a new window

Starting URL: https://opensource-demo.orangehrmlive.com

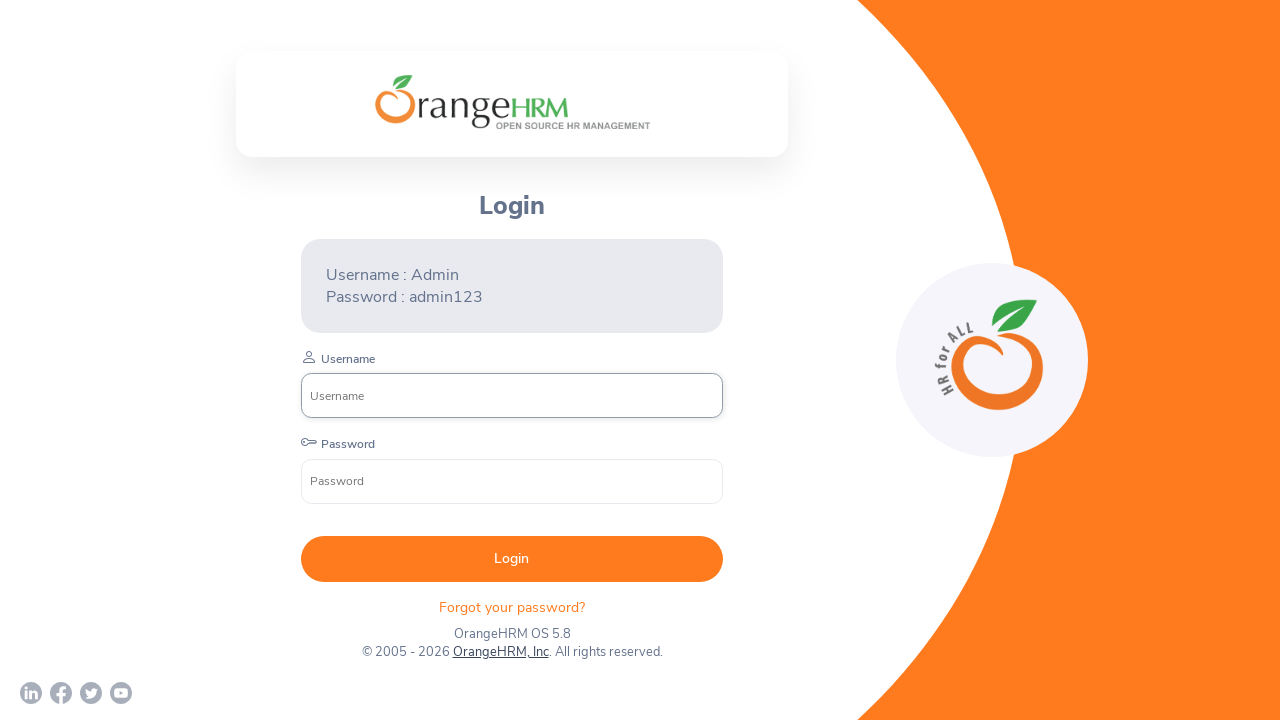

Clicked on the 'OrangeHRM, Inc' link to open new window at (500, 652) on text=OrangeHRM, Inc
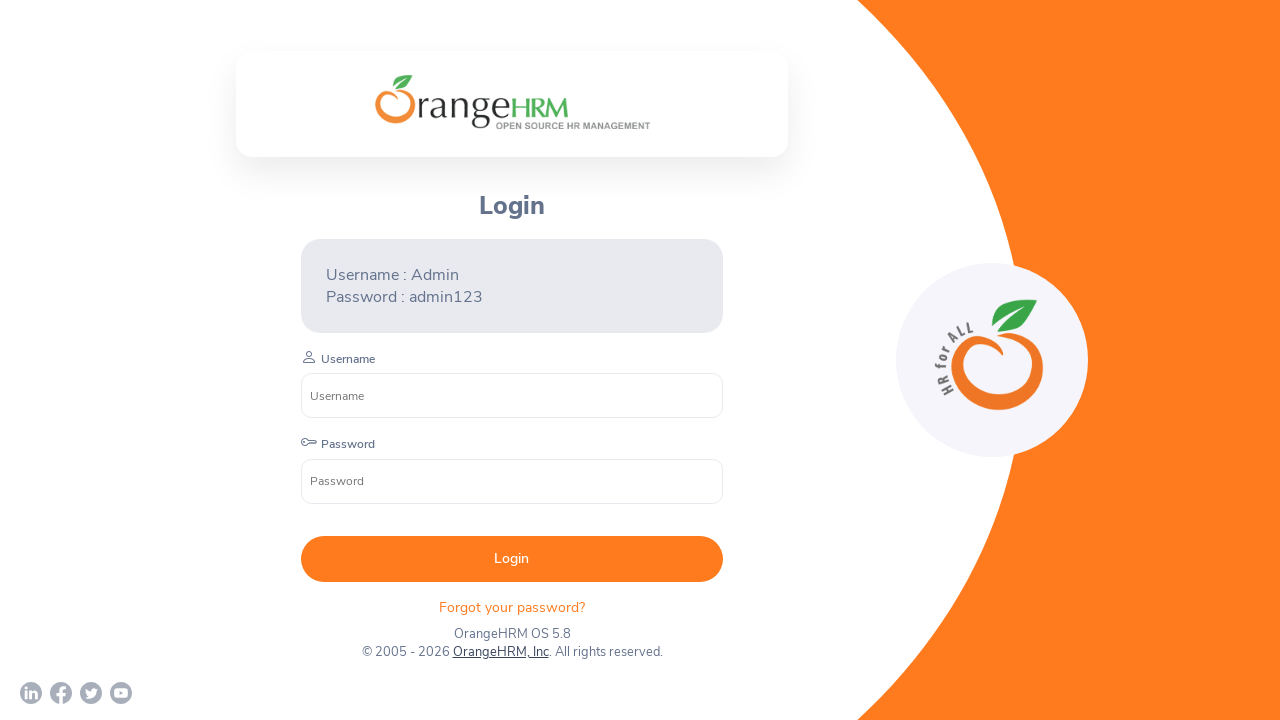

Waited for new page/window to load
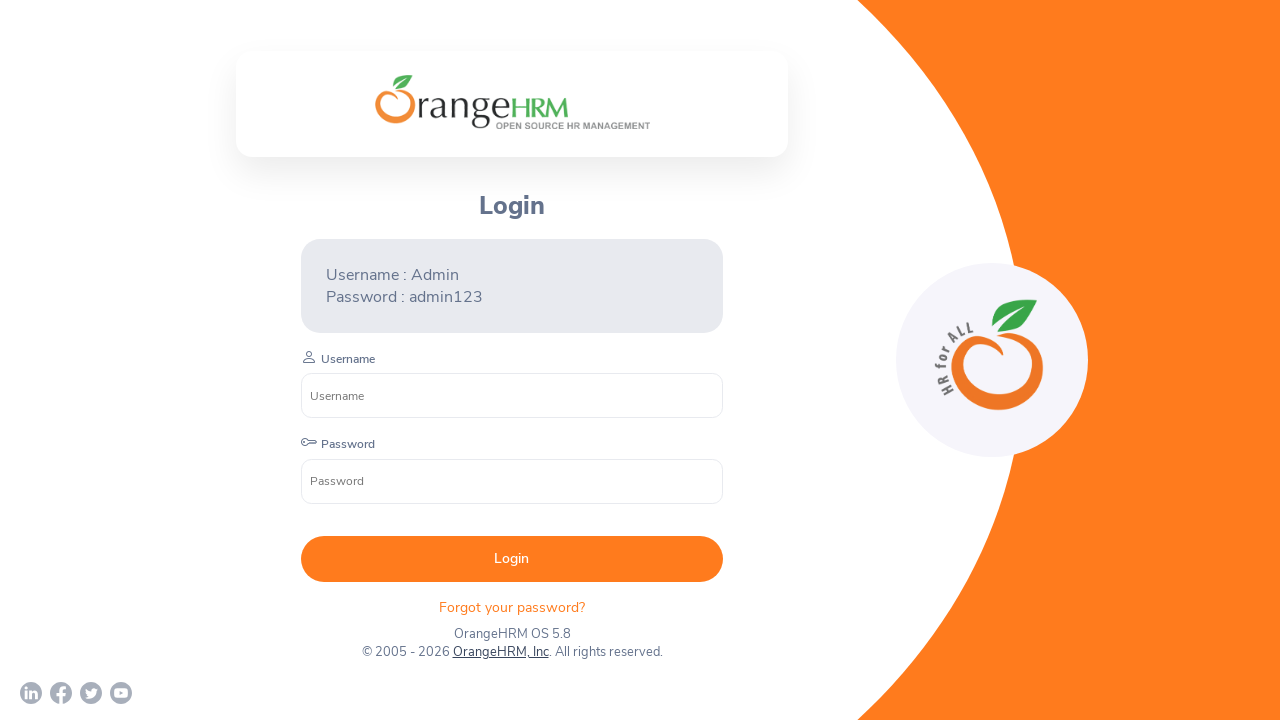

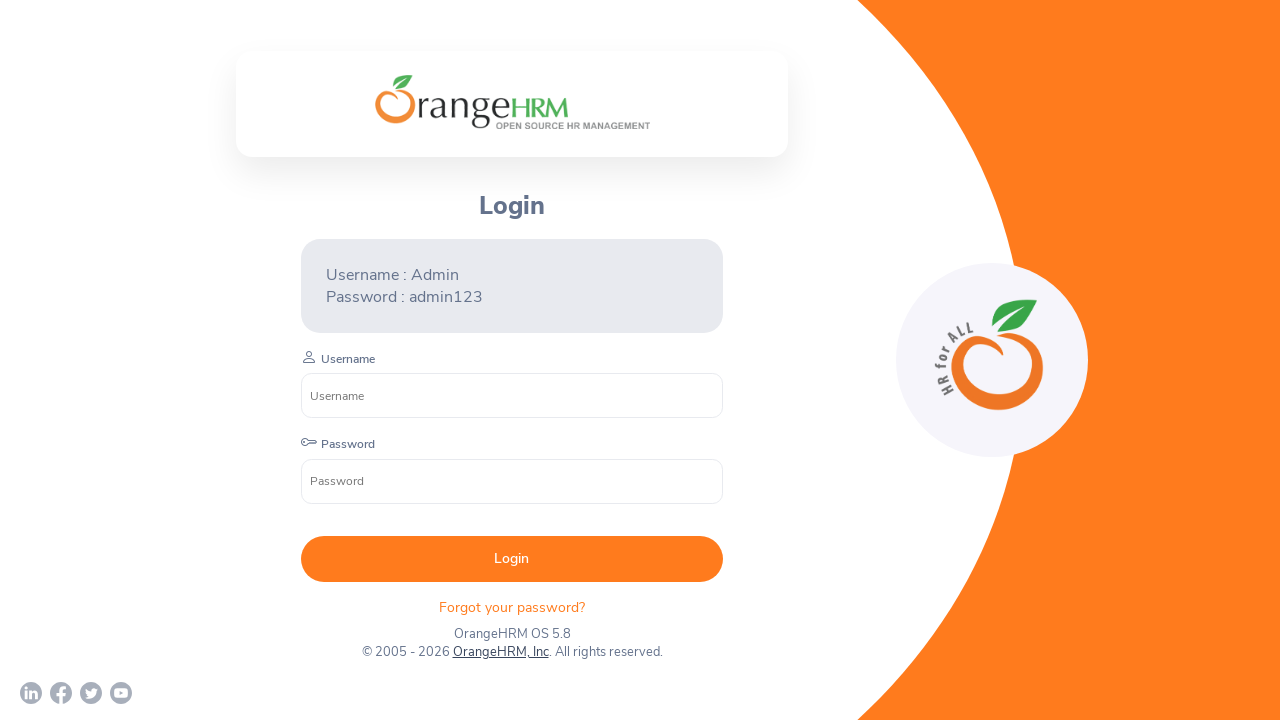